Tests browser window handling by clicking a button to open a new tab and switching to it to verify the page title

Starting URL: https://demoqa.com/browser-windows

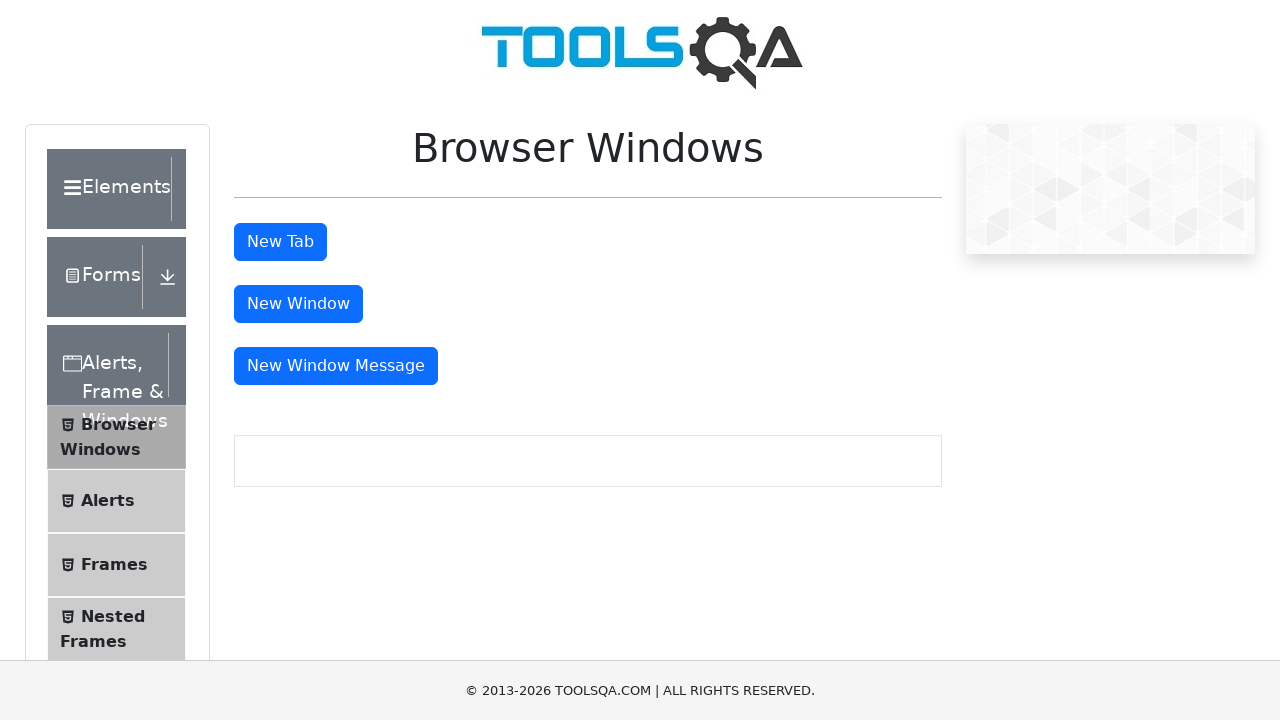

Clicked 'New Tab' button to open a new tab at (280, 242) on #tabButton
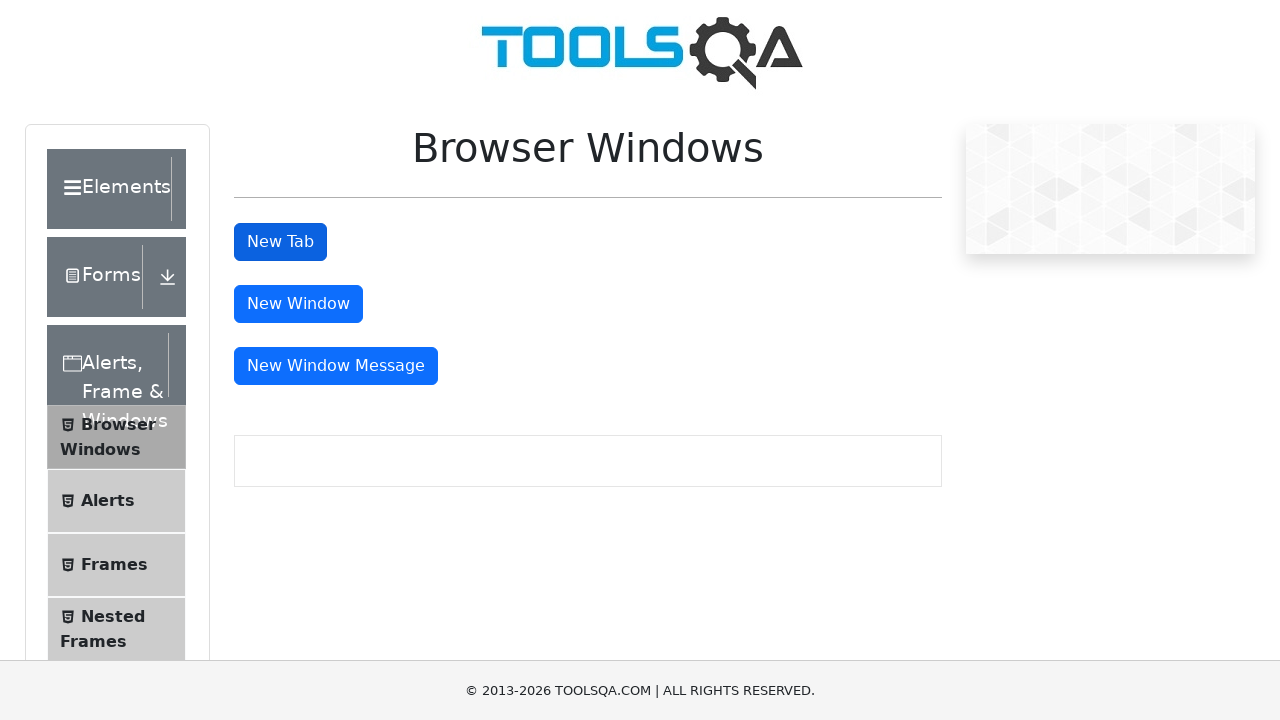

New tab opened and captured
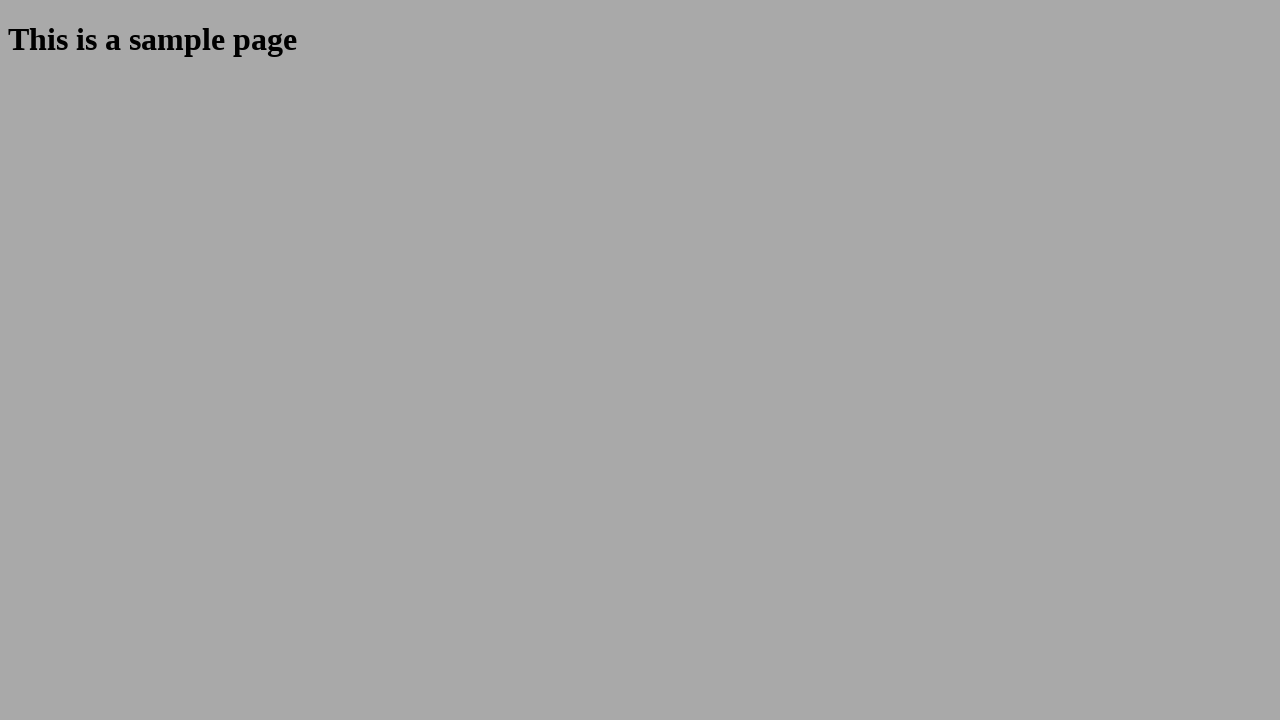

Waited for new page to load
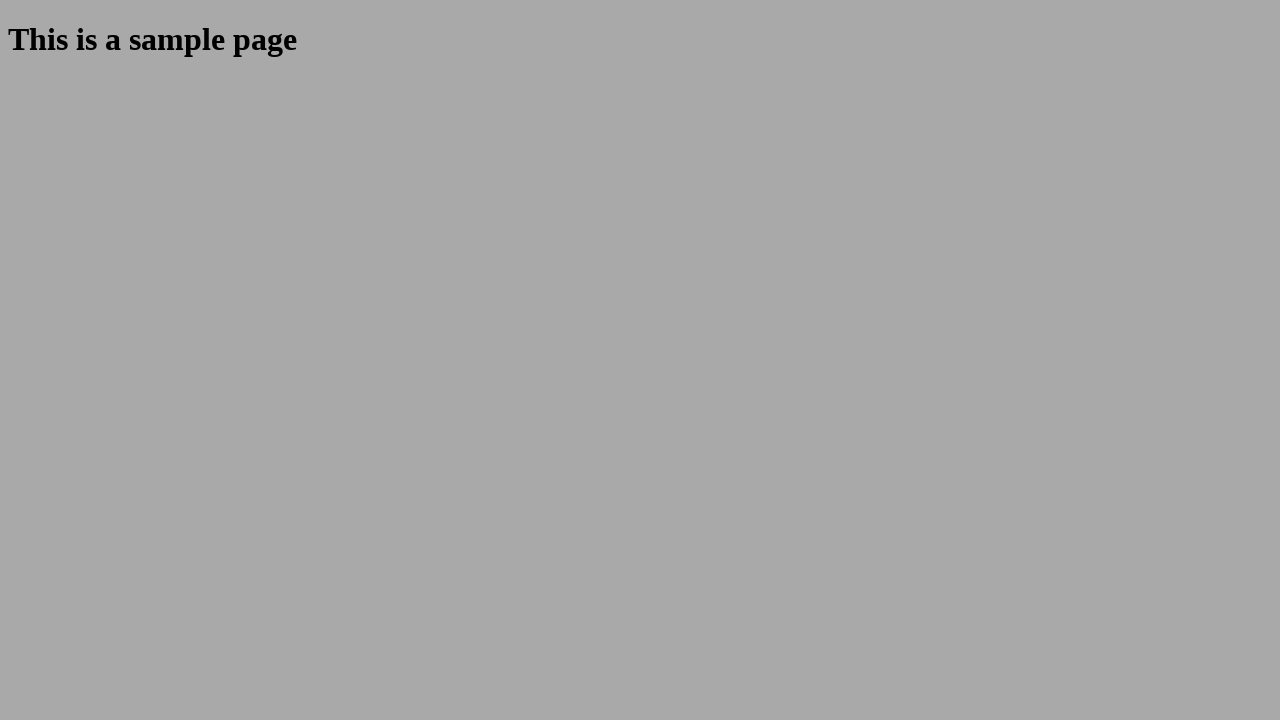

Retrieved new page title: ''
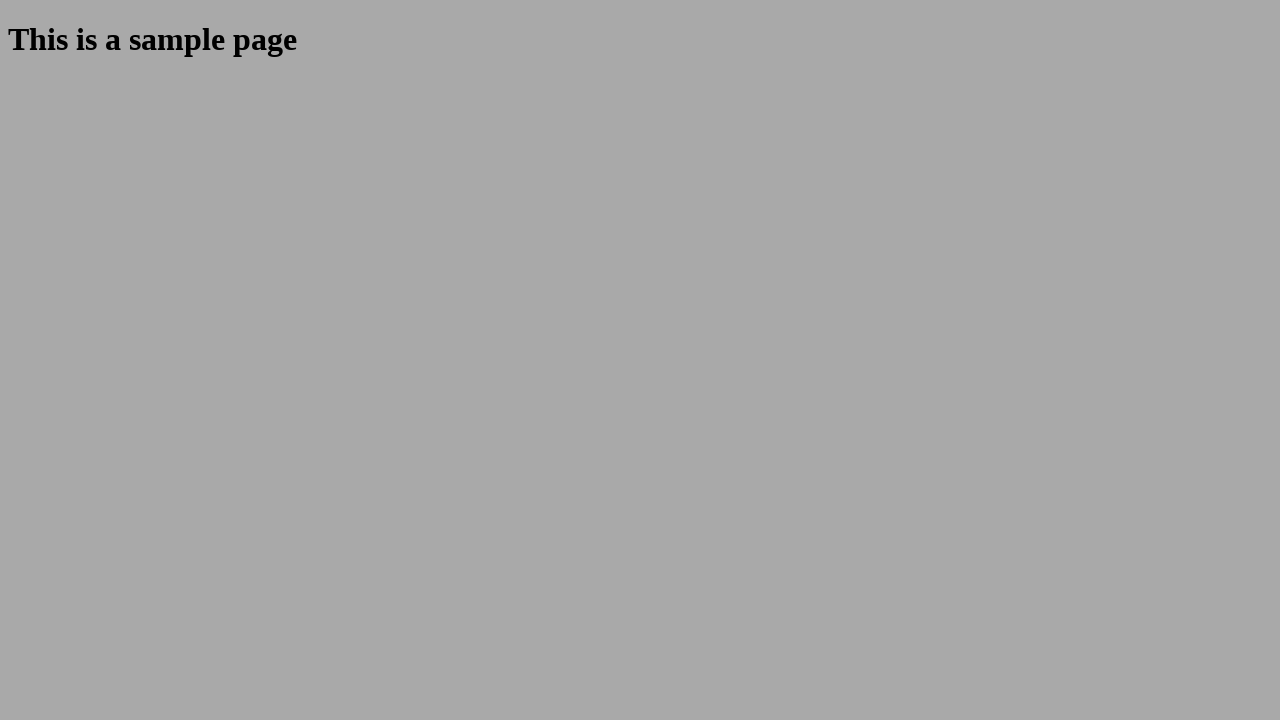

Closed the new tab
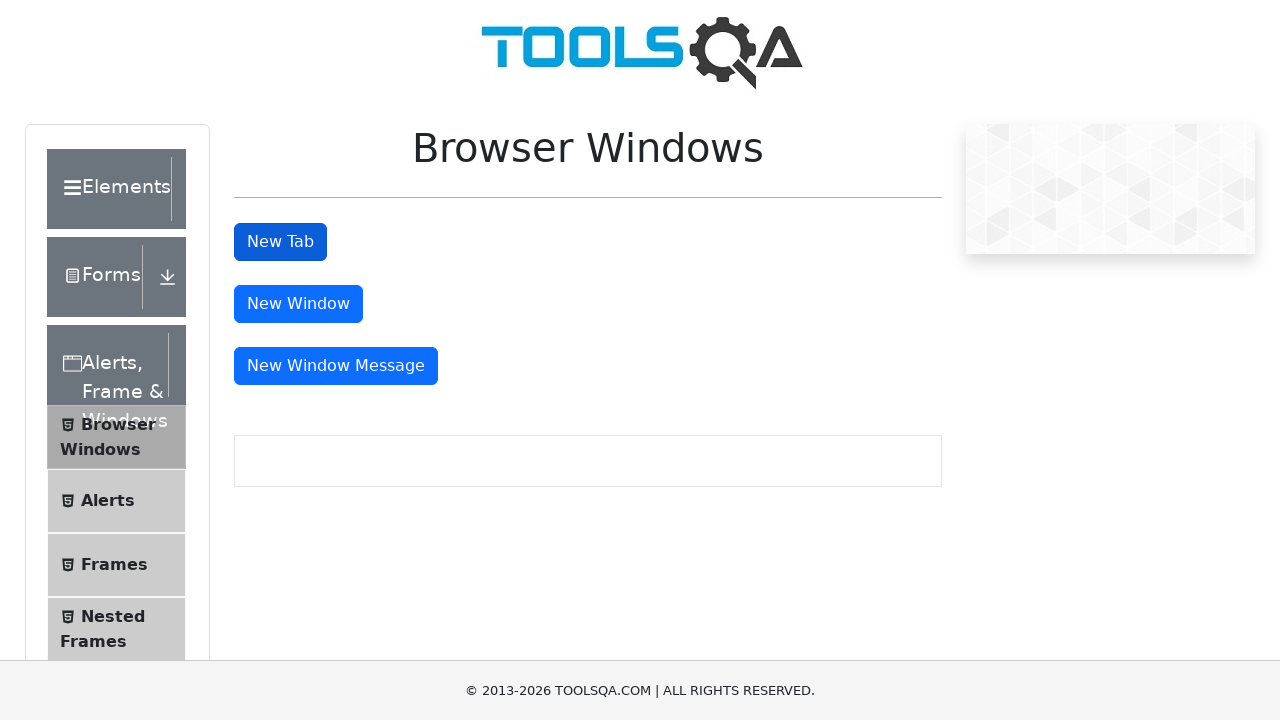

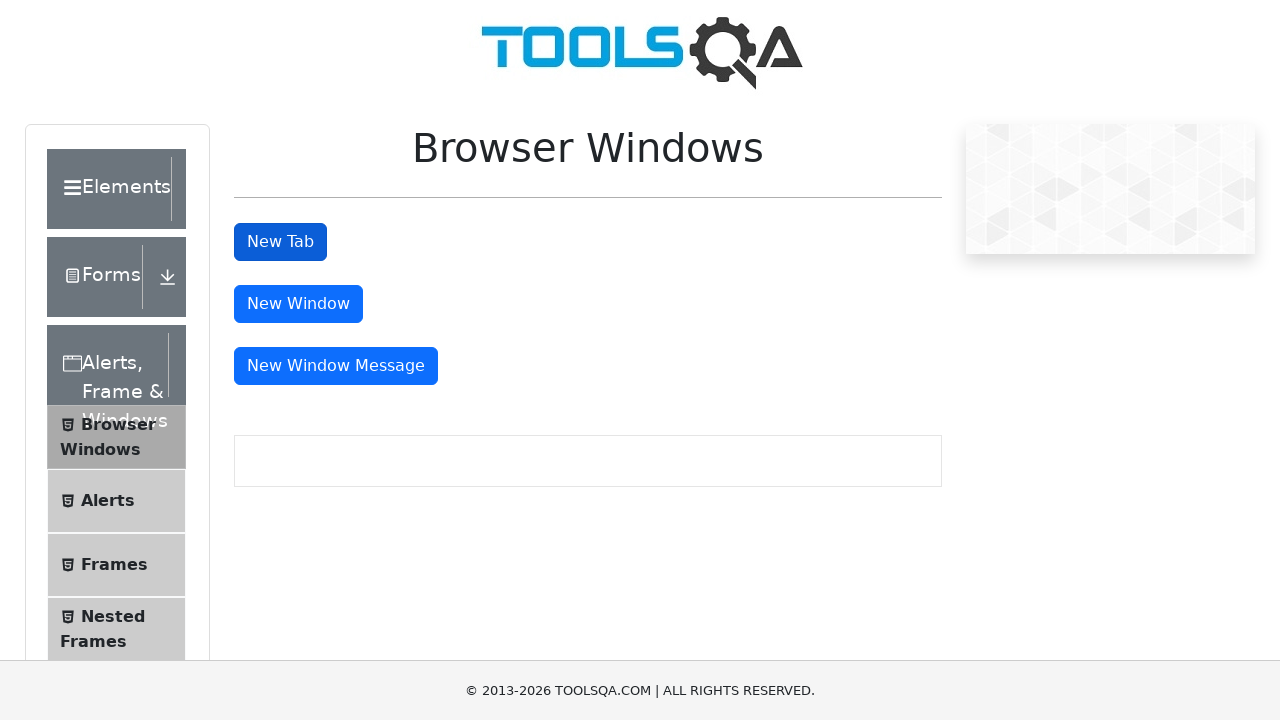